Navigates to OrangeHRM contact sales page and verifies that a country dropdown with India option exists

Starting URL: https://www.orangehrm.com/en/contact-sales/

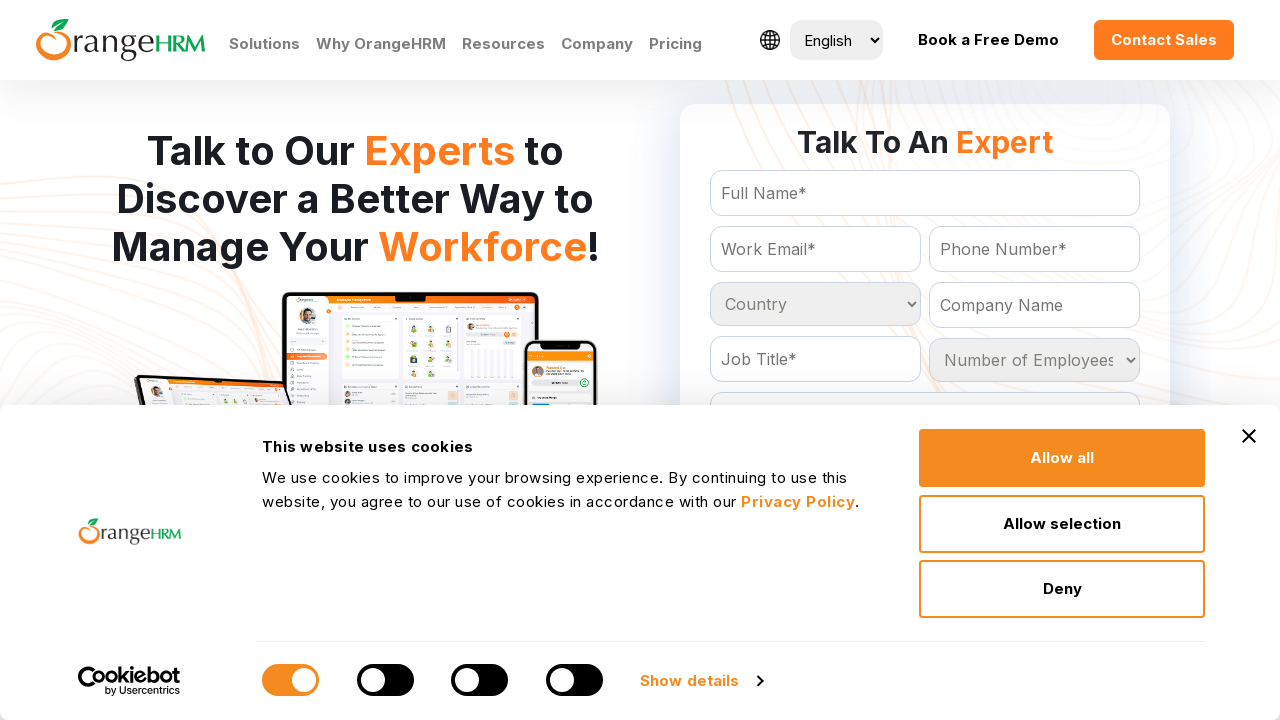

Verified country dropdown with India option exists on OrangeHRM contact sales page
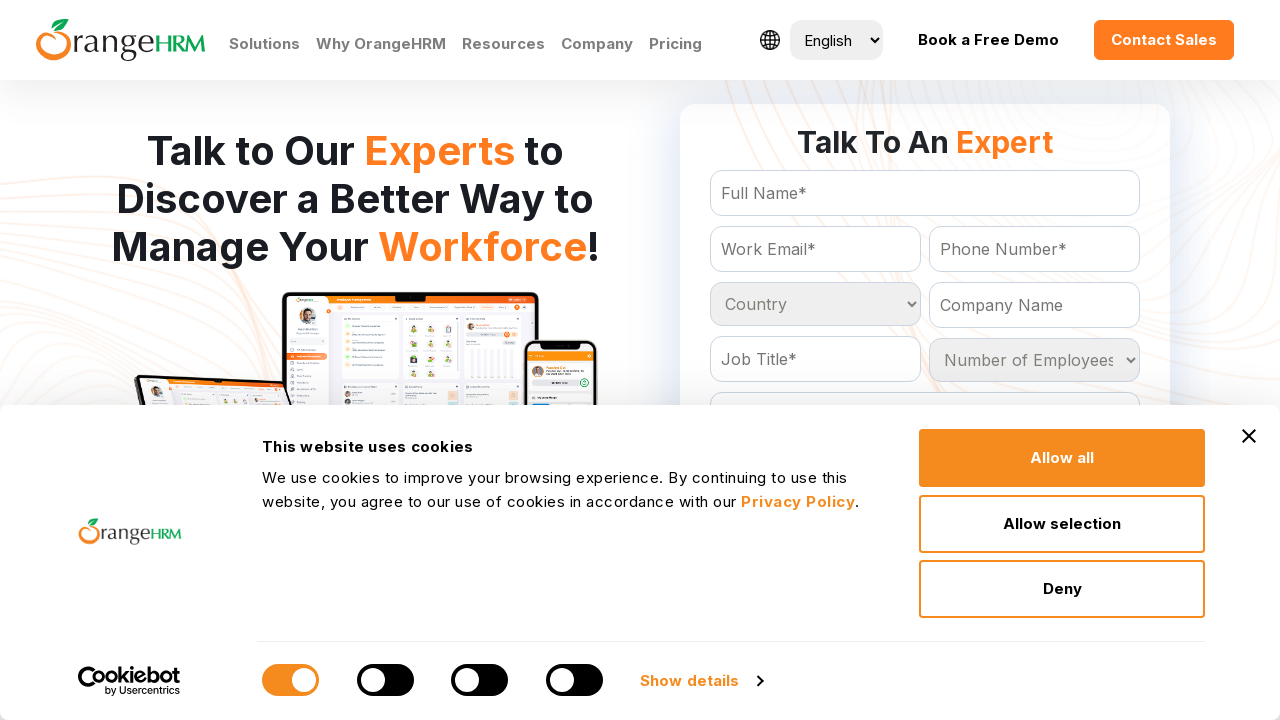

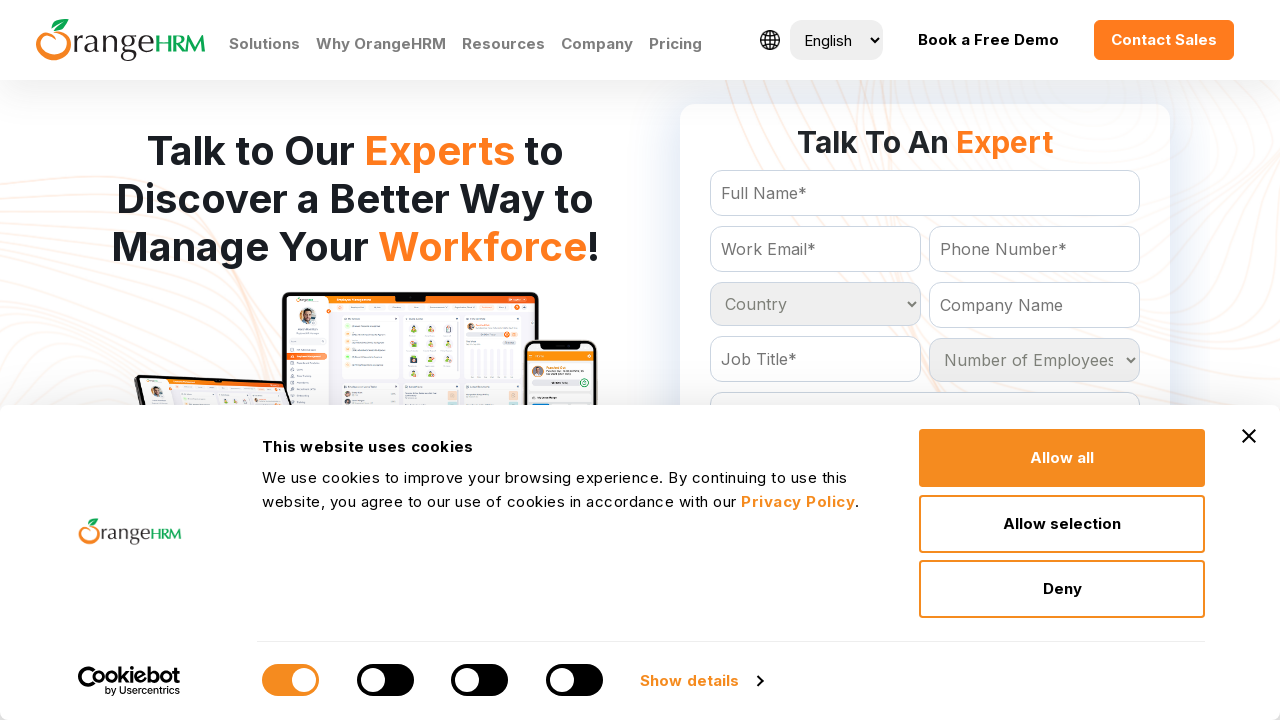